Tests checkbox and radio button check functionality by checking multiple checkboxes and radio buttons

Starting URL: https://example.cypress.io/commands/actions

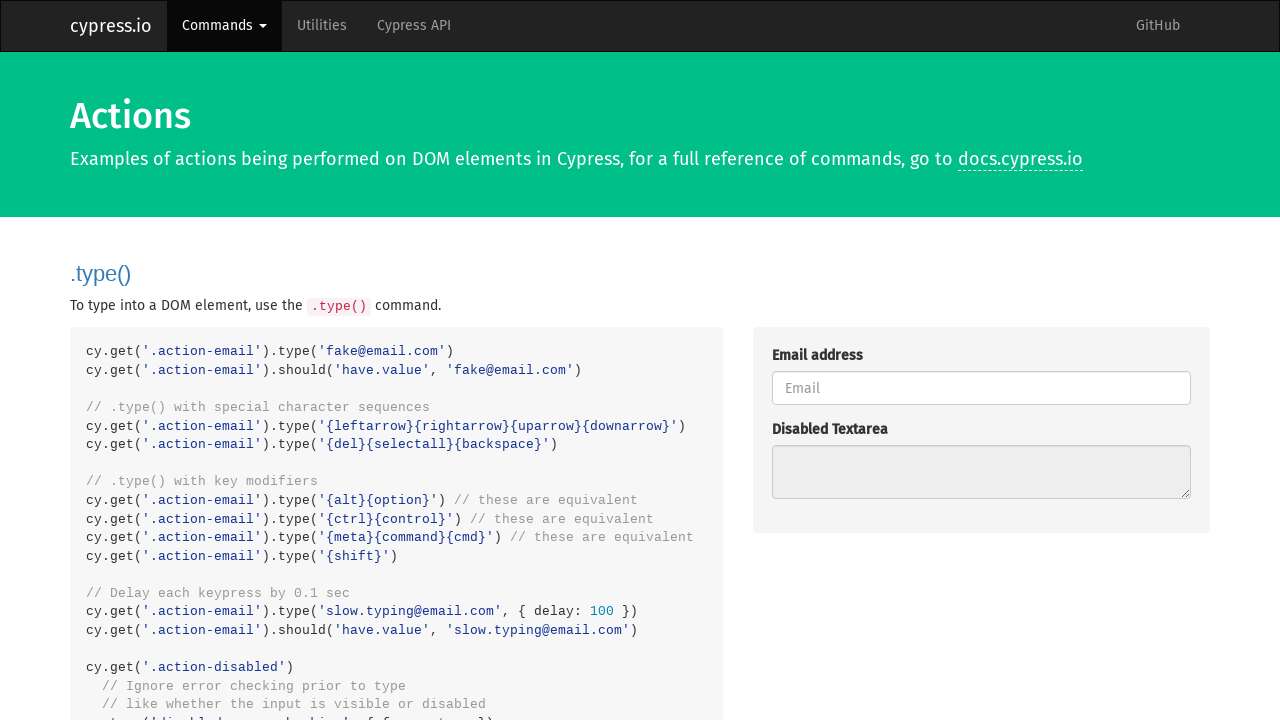

Navigated to actions page
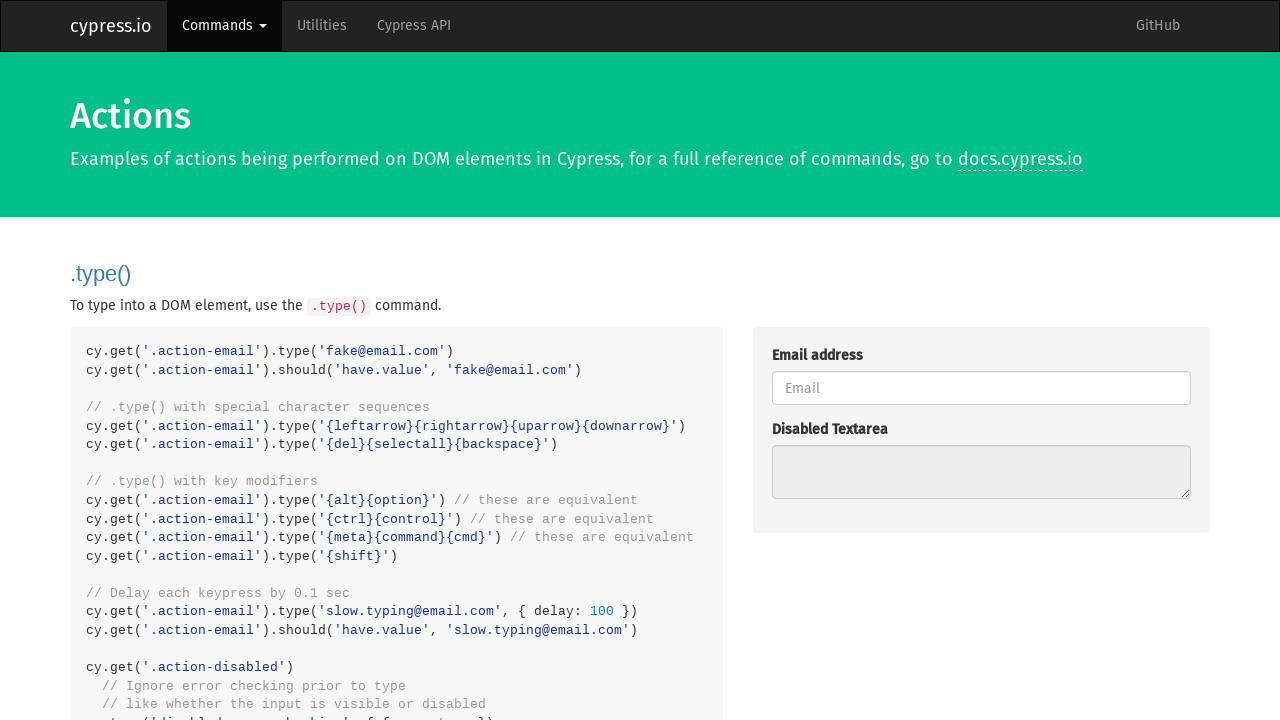

Located all enabled checkboxes in action-checkboxes
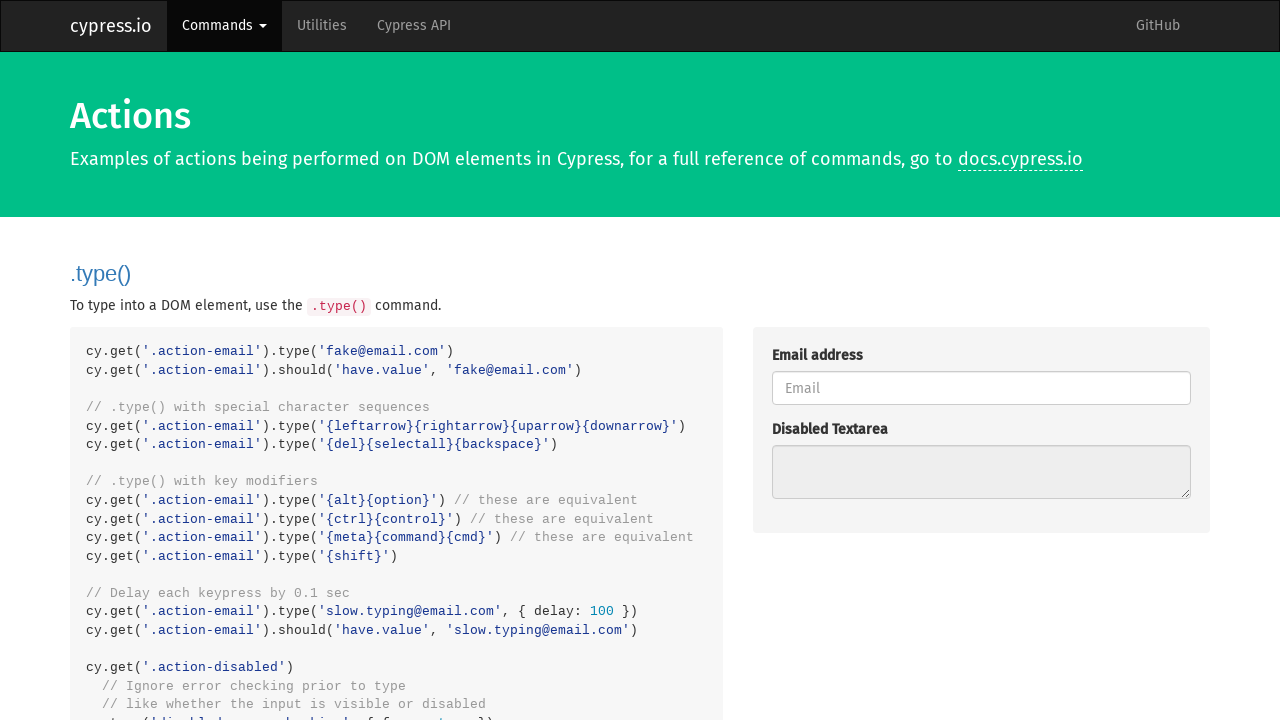

Checked enabled checkbox 1 at (778, 361) on .action-checkboxes [type='checkbox']:enabled >> nth=0
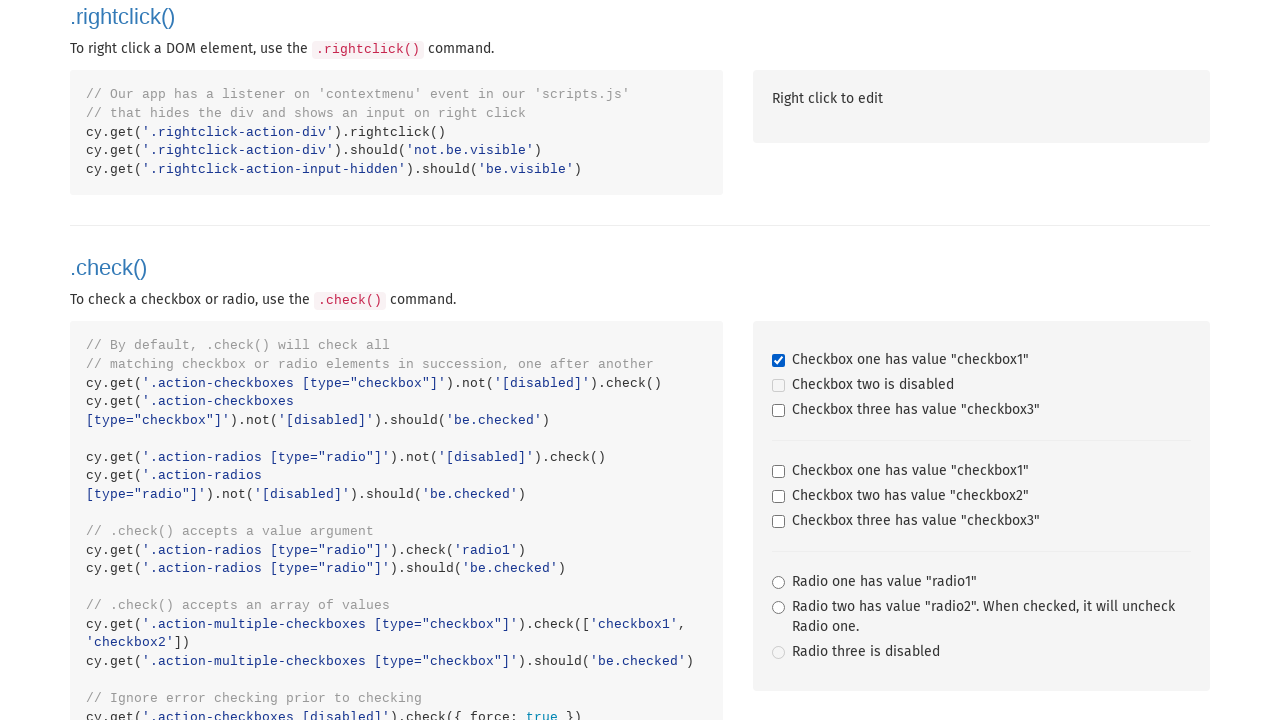

Checked enabled checkbox 2 at (778, 411) on .action-checkboxes [type='checkbox']:enabled >> nth=1
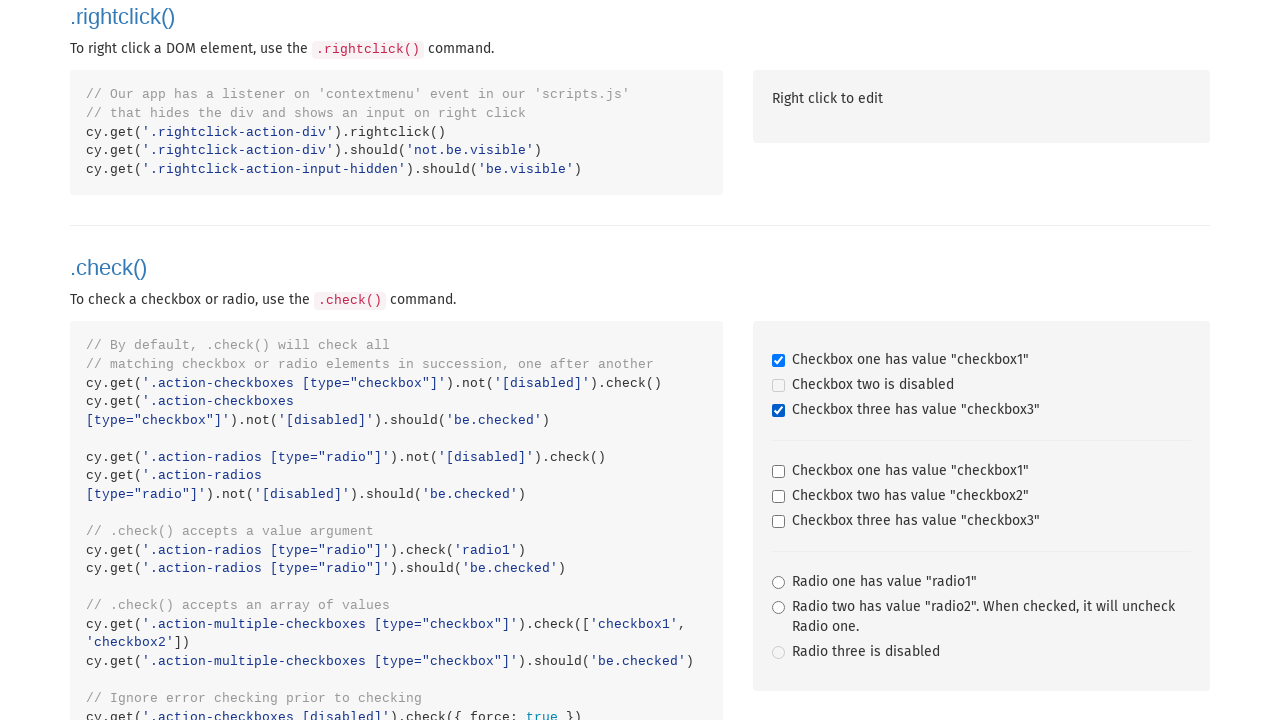

Located all enabled radio buttons in action-radios
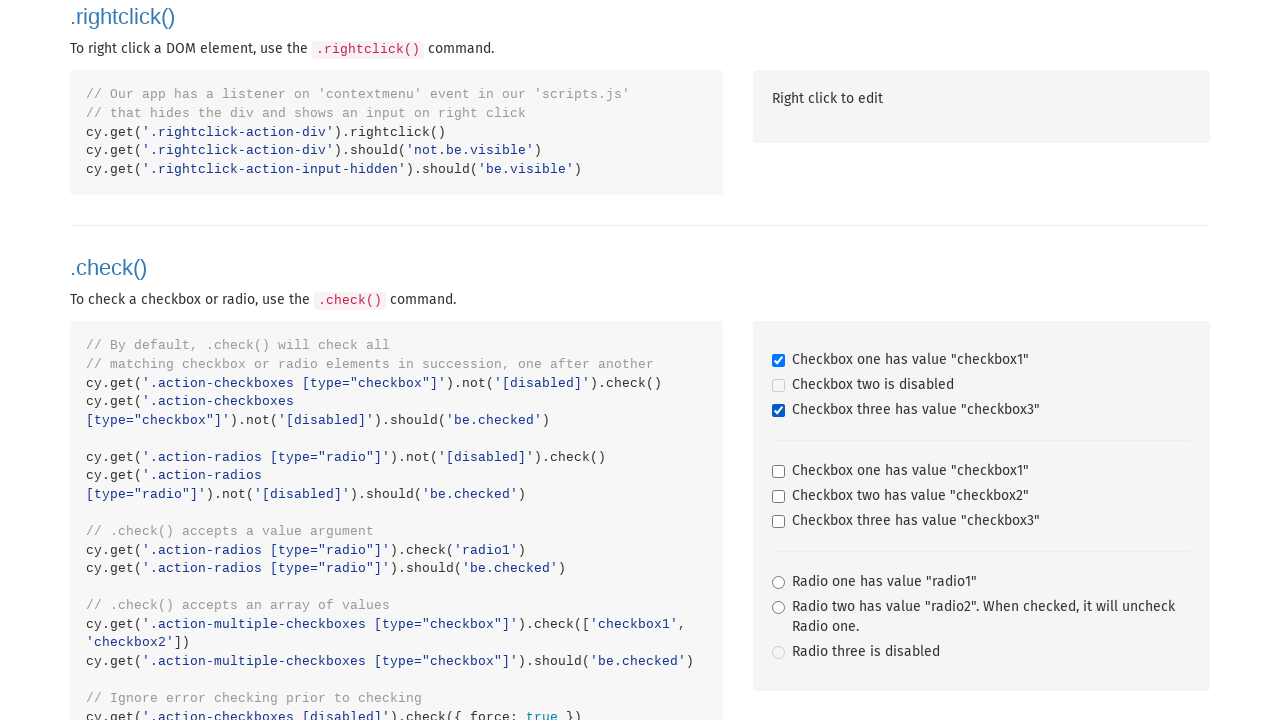

Checked enabled radio button 1 at (778, 583) on .action-radios [type='radio']:enabled >> nth=0
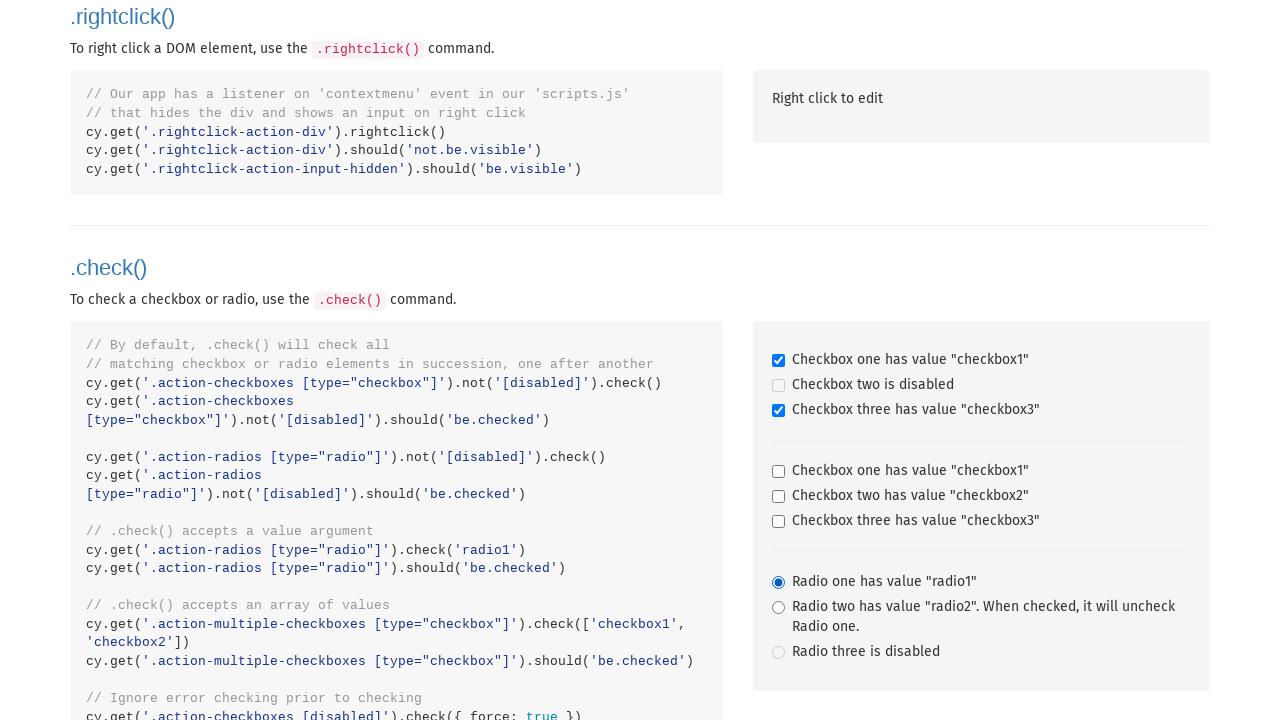

Checked enabled radio button 2 at (778, 608) on .action-radios [type='radio']:enabled >> nth=1
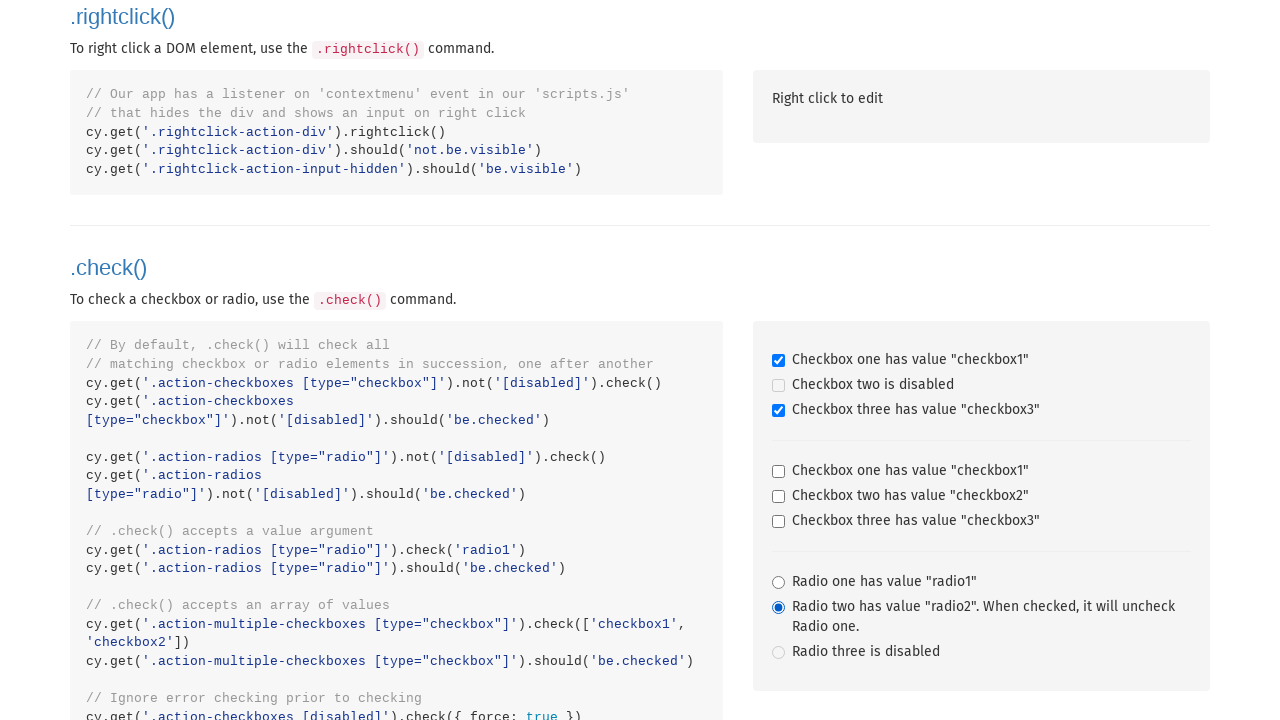

Located specific radio button with value 'radio1'
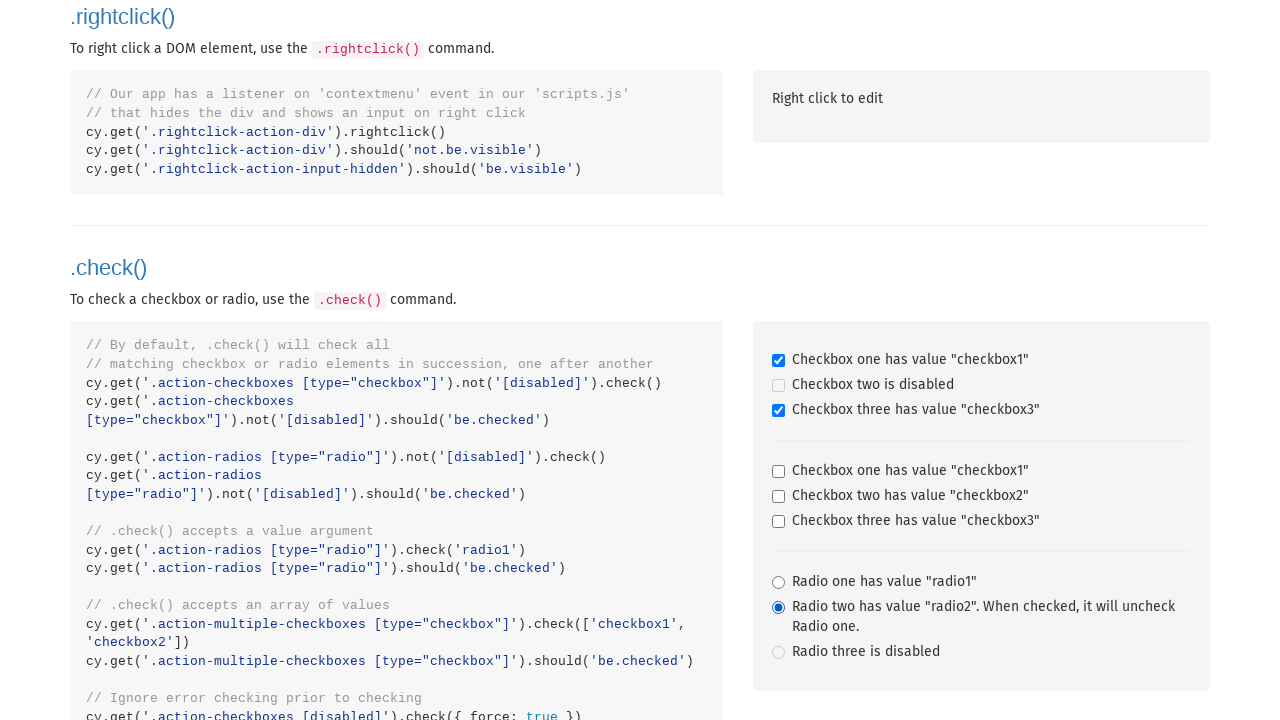

Checked radio button with value 'radio1' at (778, 583) on .action-radios >> [value='radio1']
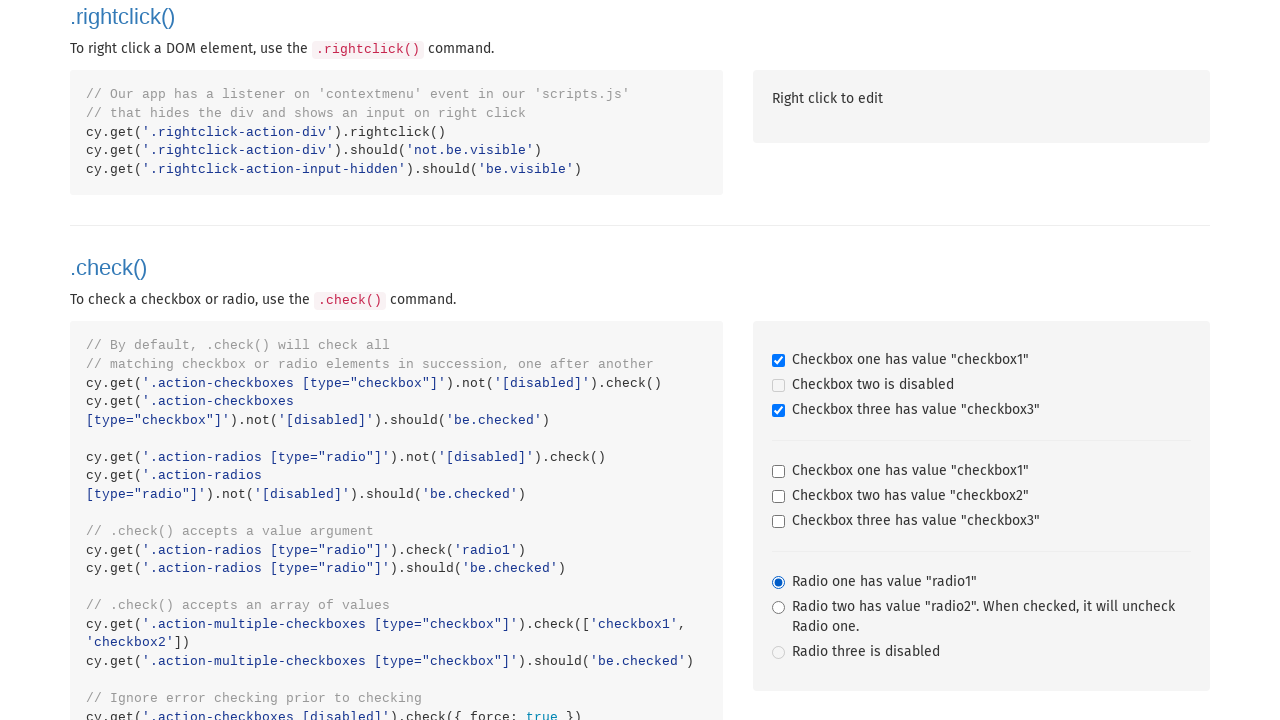

Located multiple checkboxes container
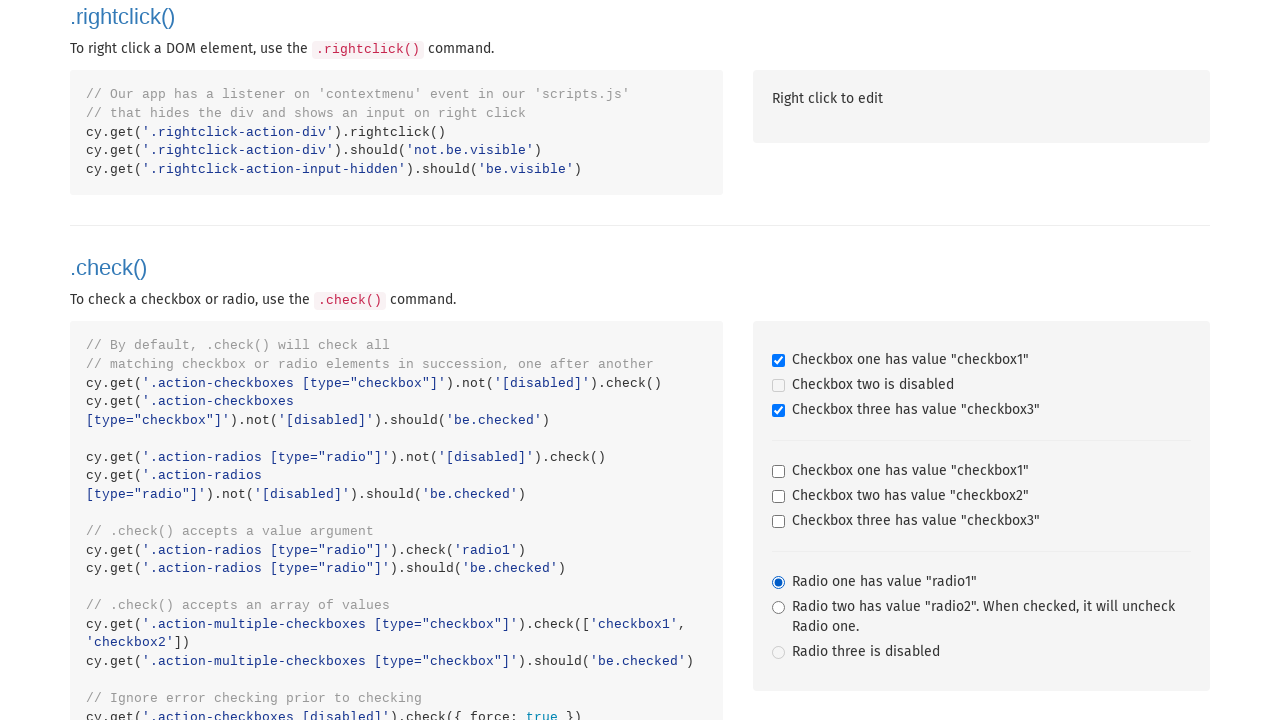

Located checkbox with value 'checkbox1'
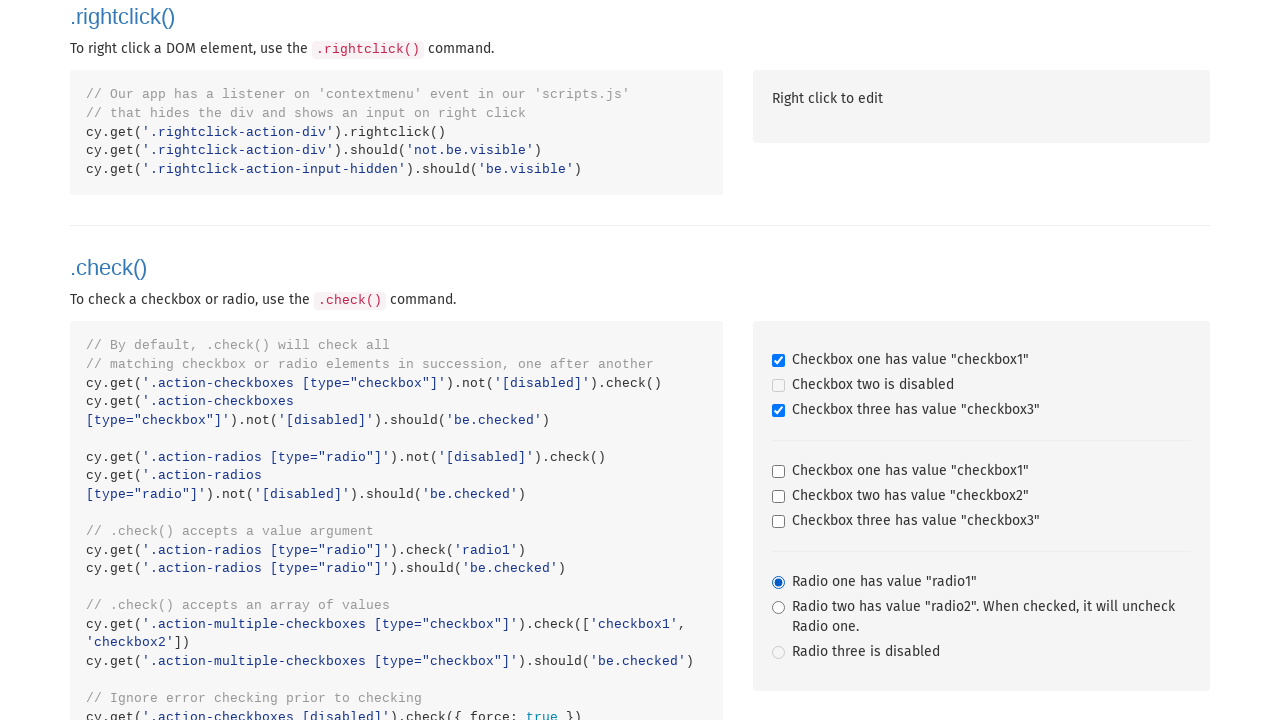

Located checkbox with value 'checkbox2'
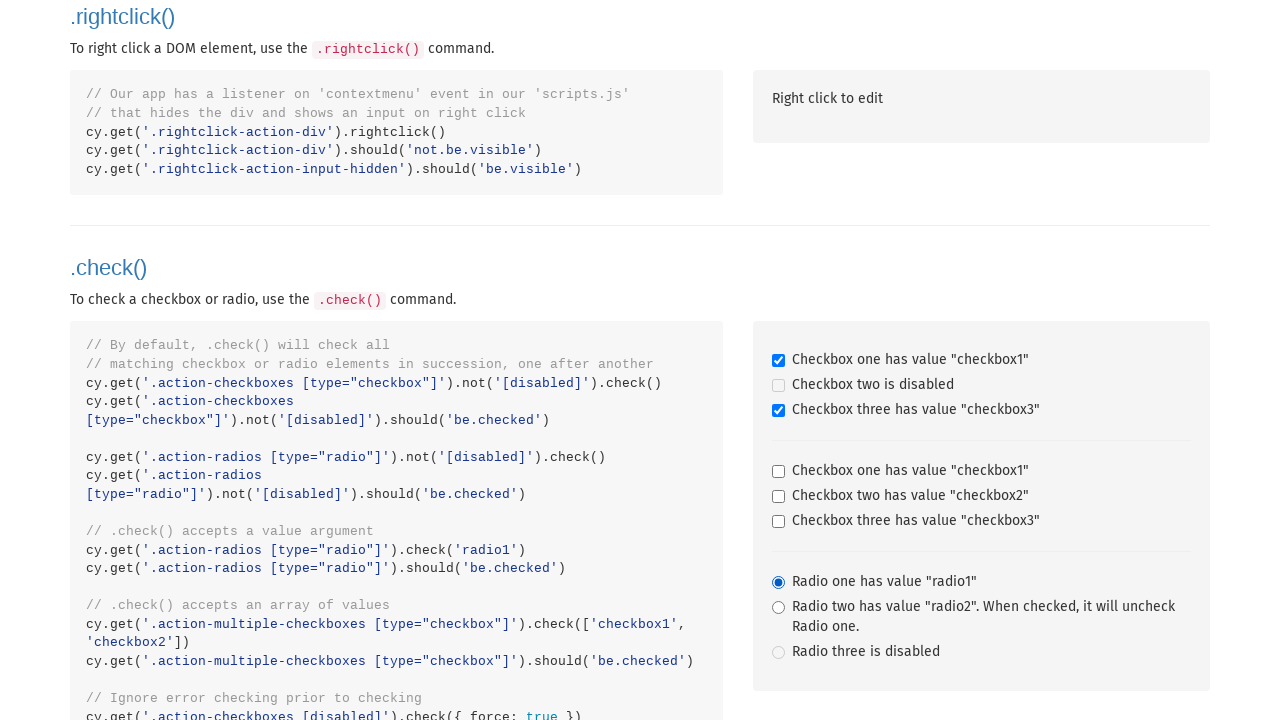

Checked checkbox1 at (778, 472) on .action-multiple-checkboxes >> [value='checkbox1']
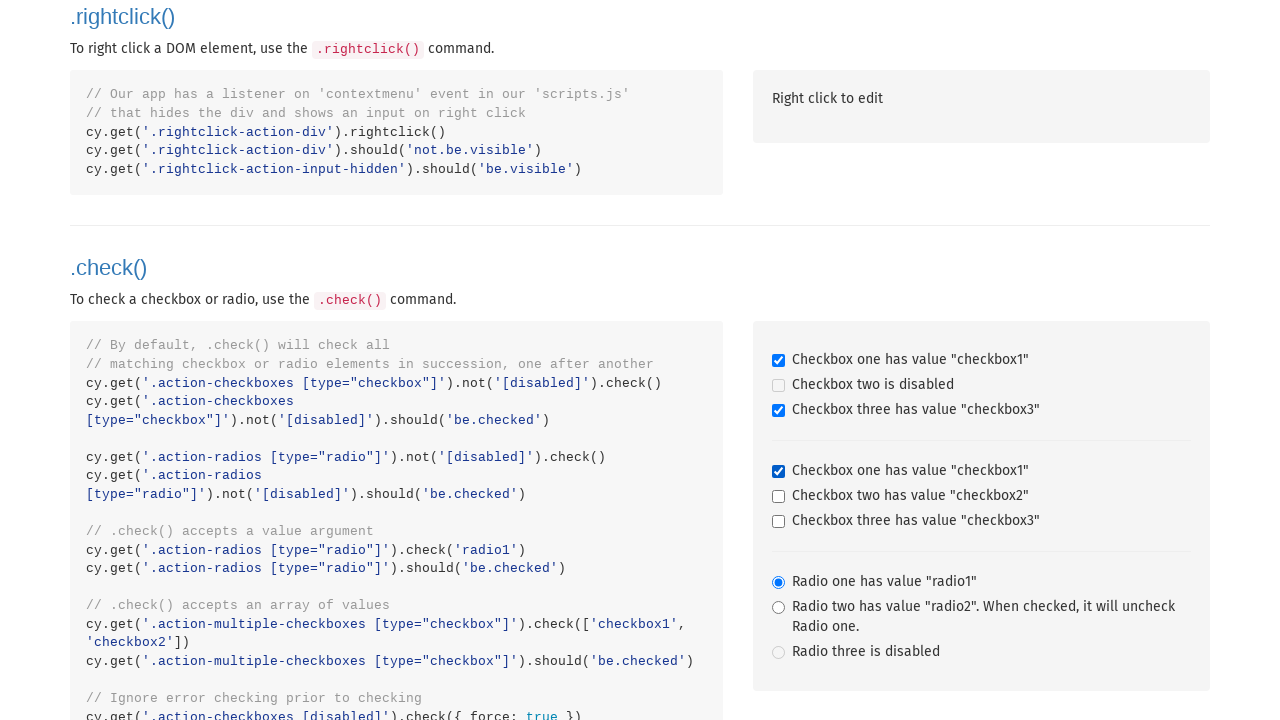

Checked checkbox2 at (778, 497) on .action-multiple-checkboxes >> [value='checkbox2']
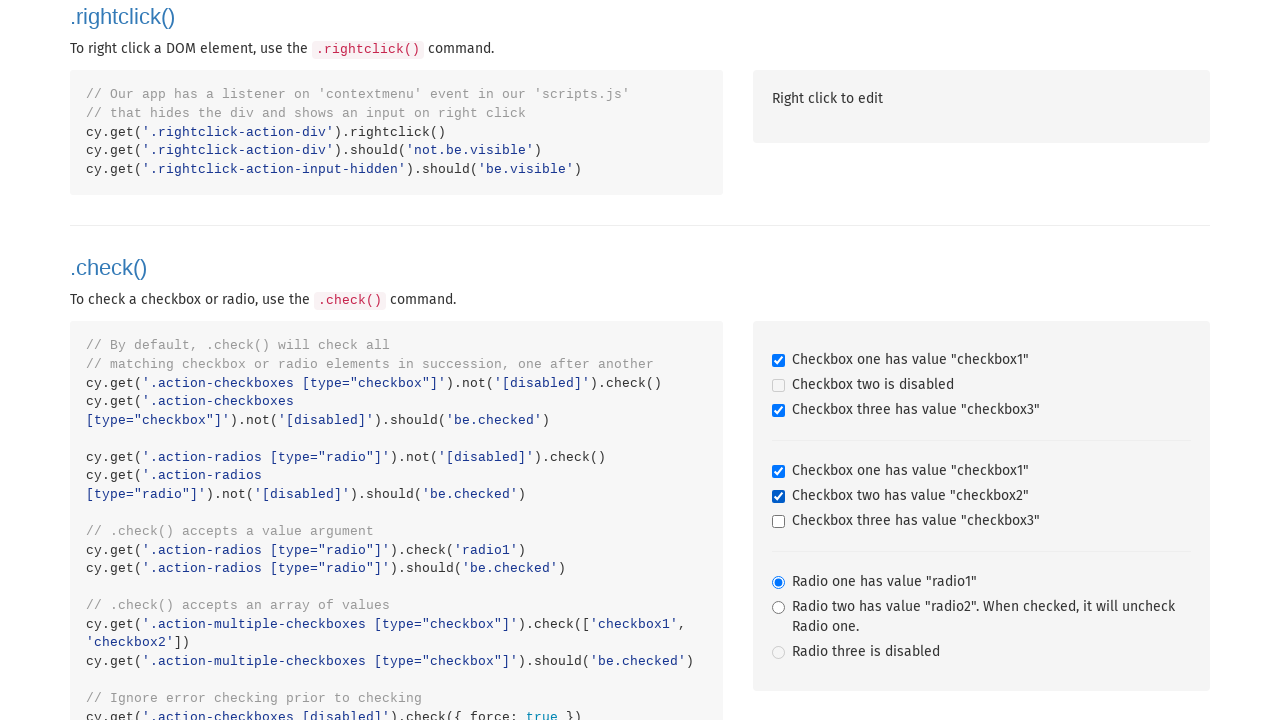

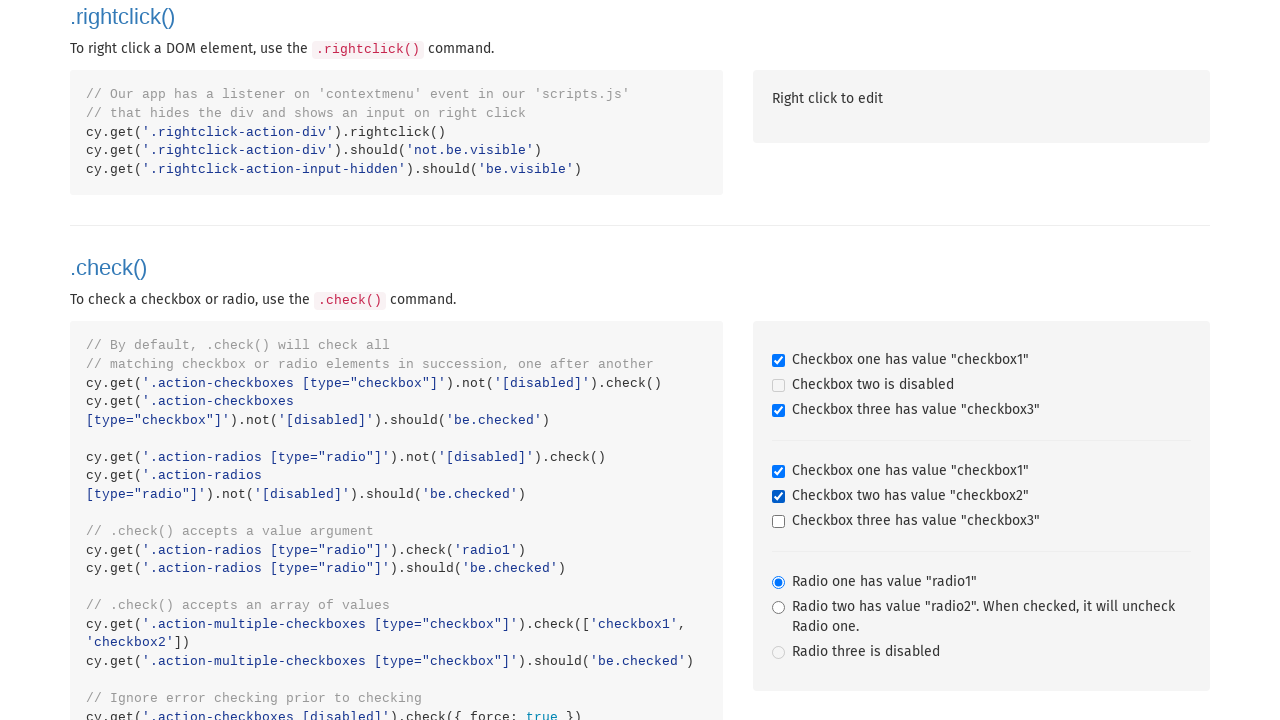